Tests dynamic element loading by clicking a start button and waiting for a welcome message to appear

Starting URL: https://syntaxprojects.com/dynamic-elements-loading.php

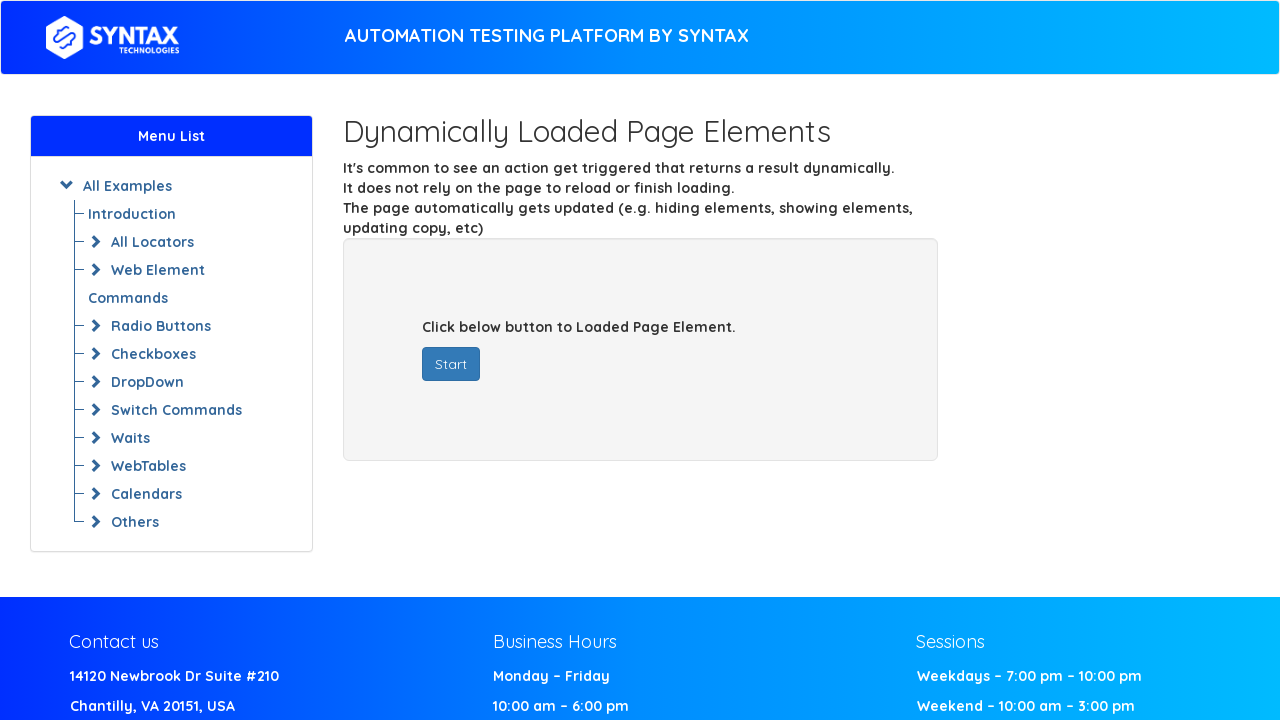

Navigated to dynamic elements loading test page
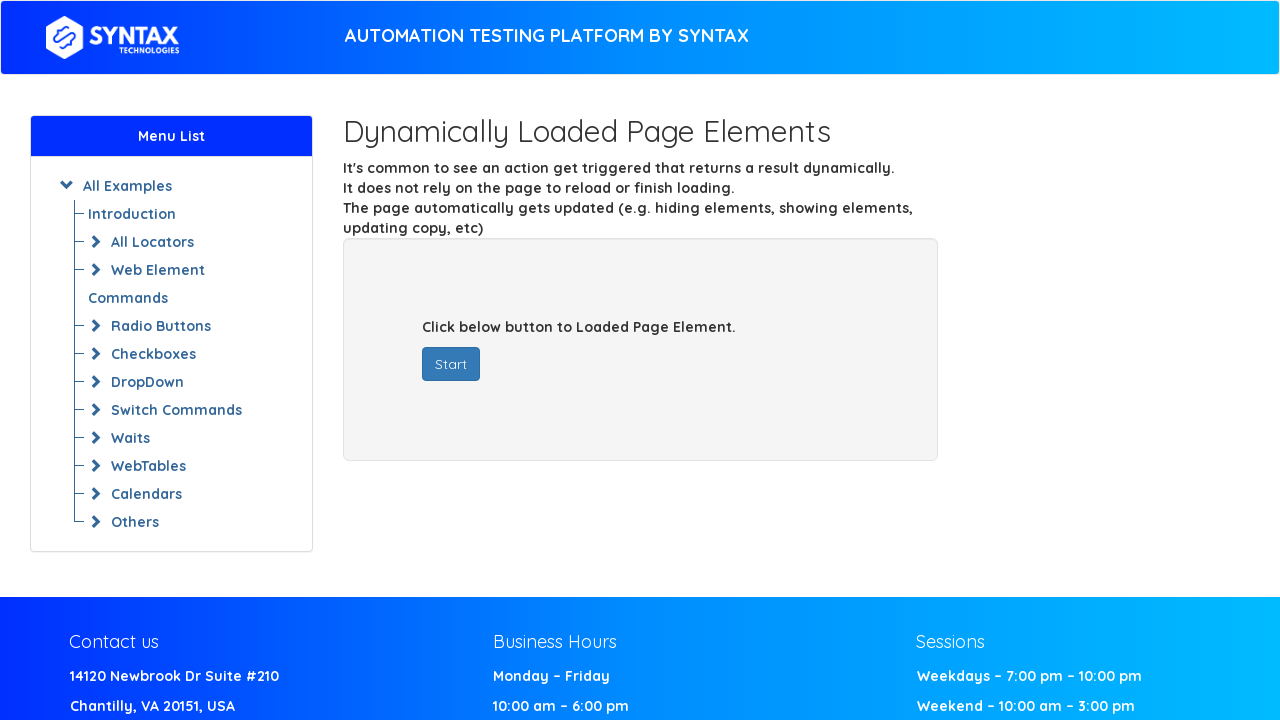

Clicked start button to trigger dynamic element loading at (451, 364) on #startButton
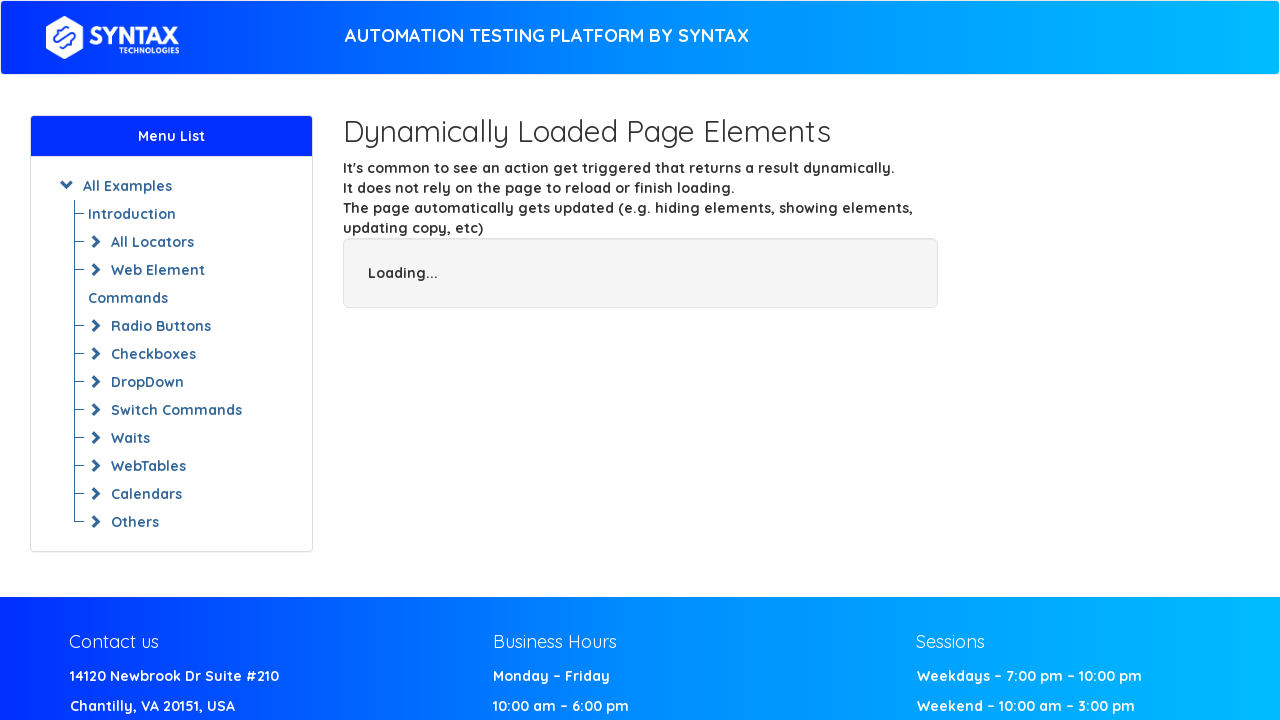

Welcome message 'Welcome Syntax Technologies' appeared after dynamic loading
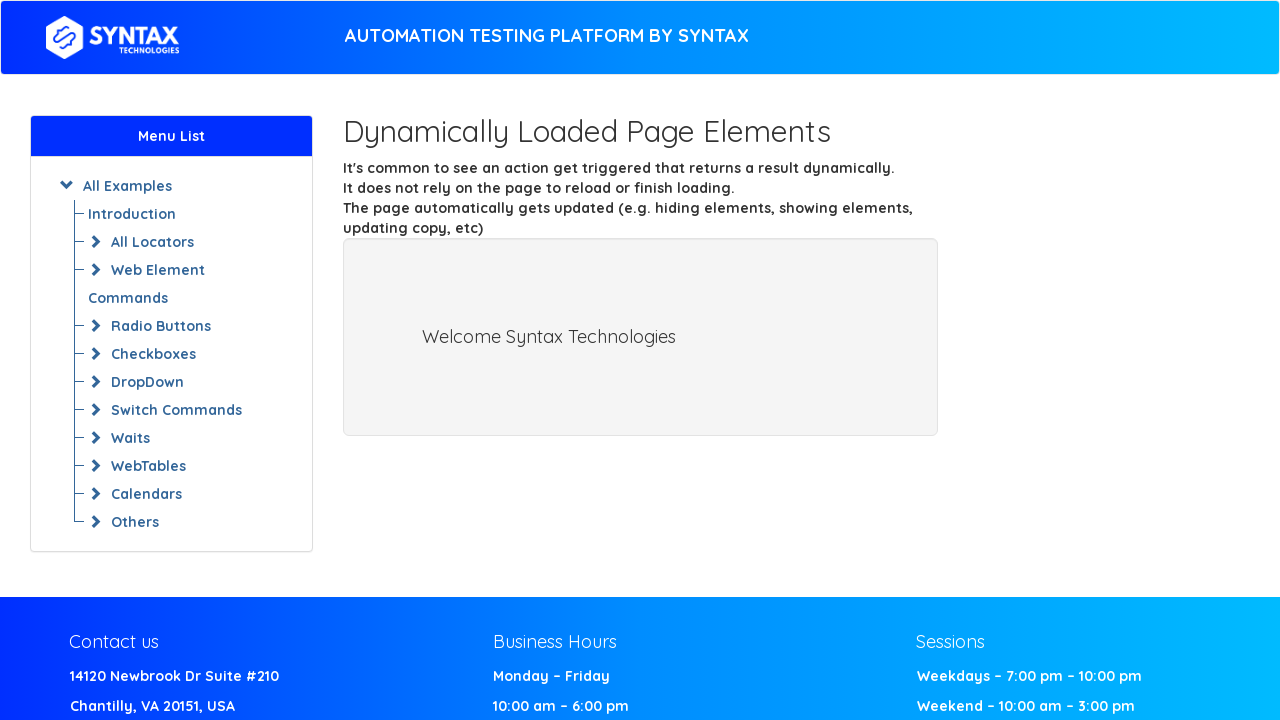

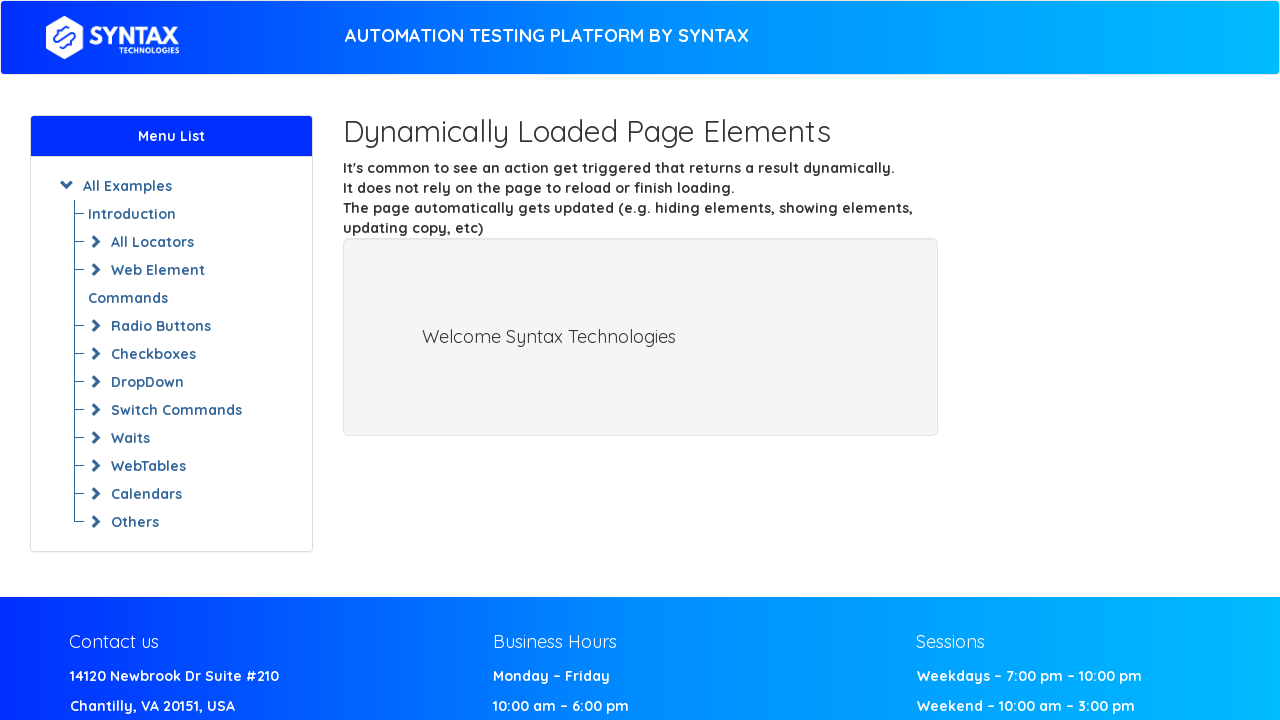